Hovers over and clicks on a rating element (third SVG icon) on a mouse hover demo page

Starting URL: https://demoapps.qspiders.com/ui/mouseHover/rating?sublist=2

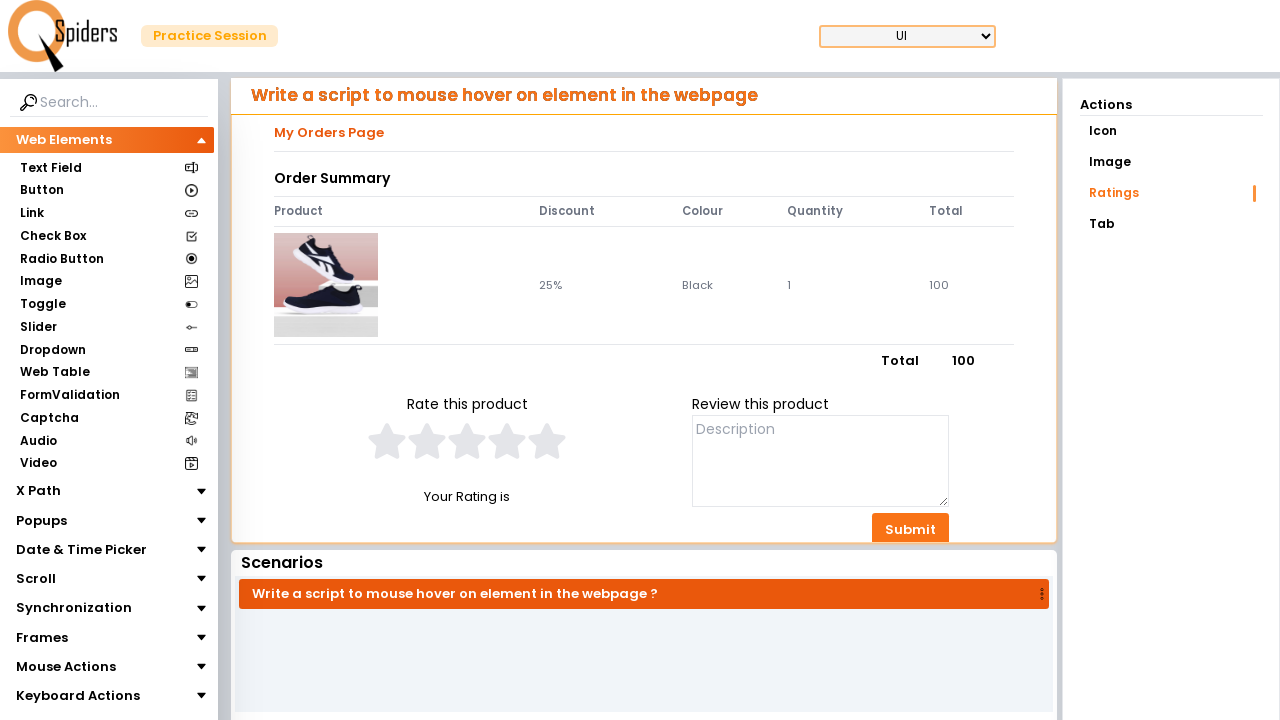

Waited for rating SVG elements to be visible
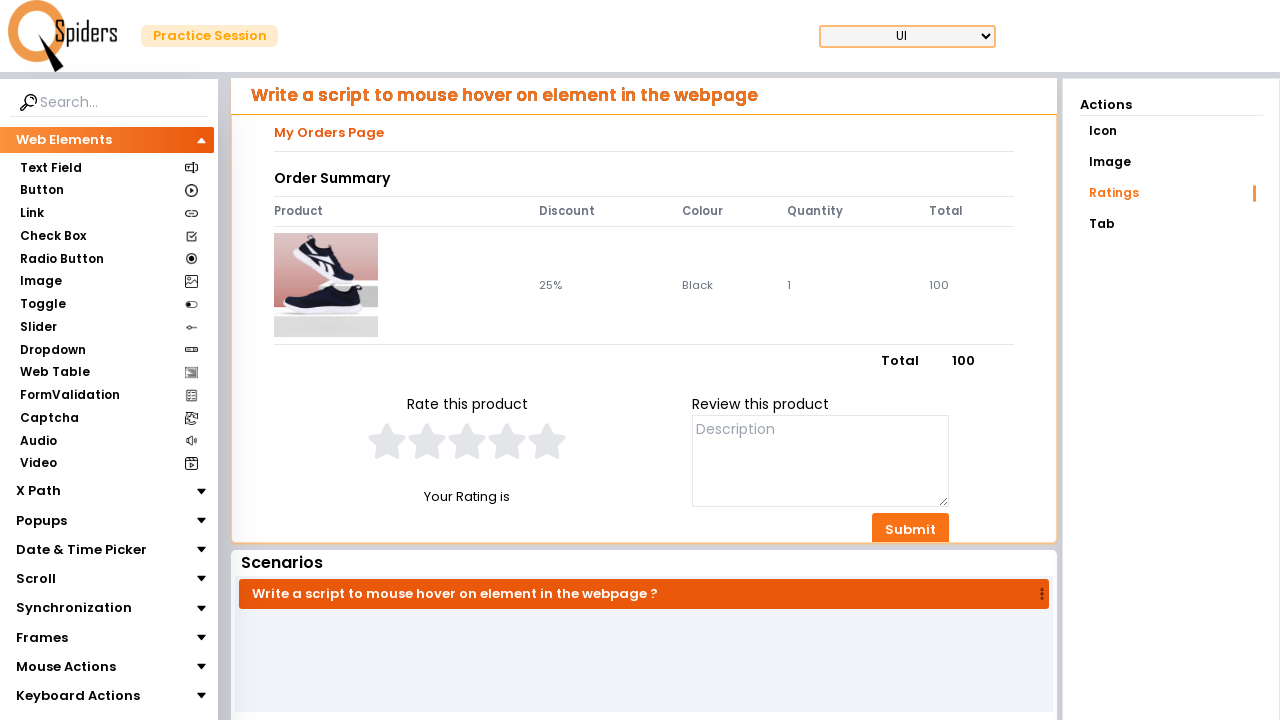

Located the third SVG rating element
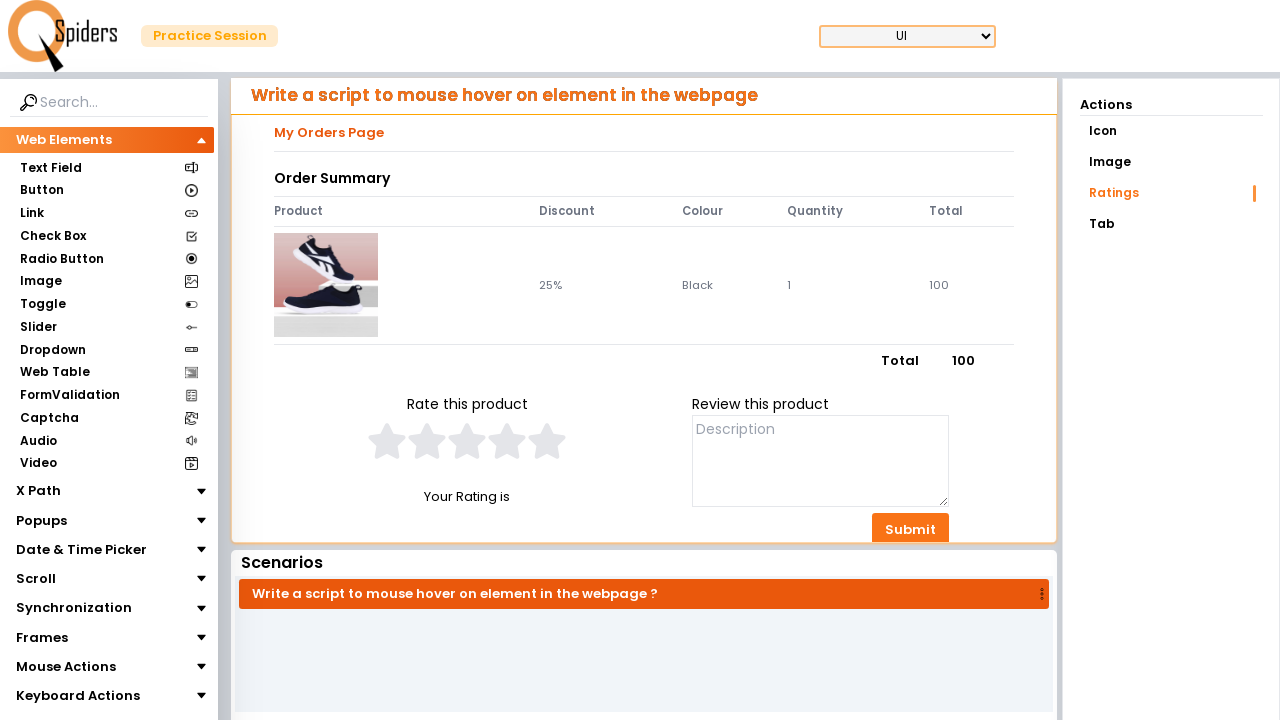

Hovered over the third rating element at (467, 441) on (//*[local-name()='svg' and @stroke='currentColor'])[3]
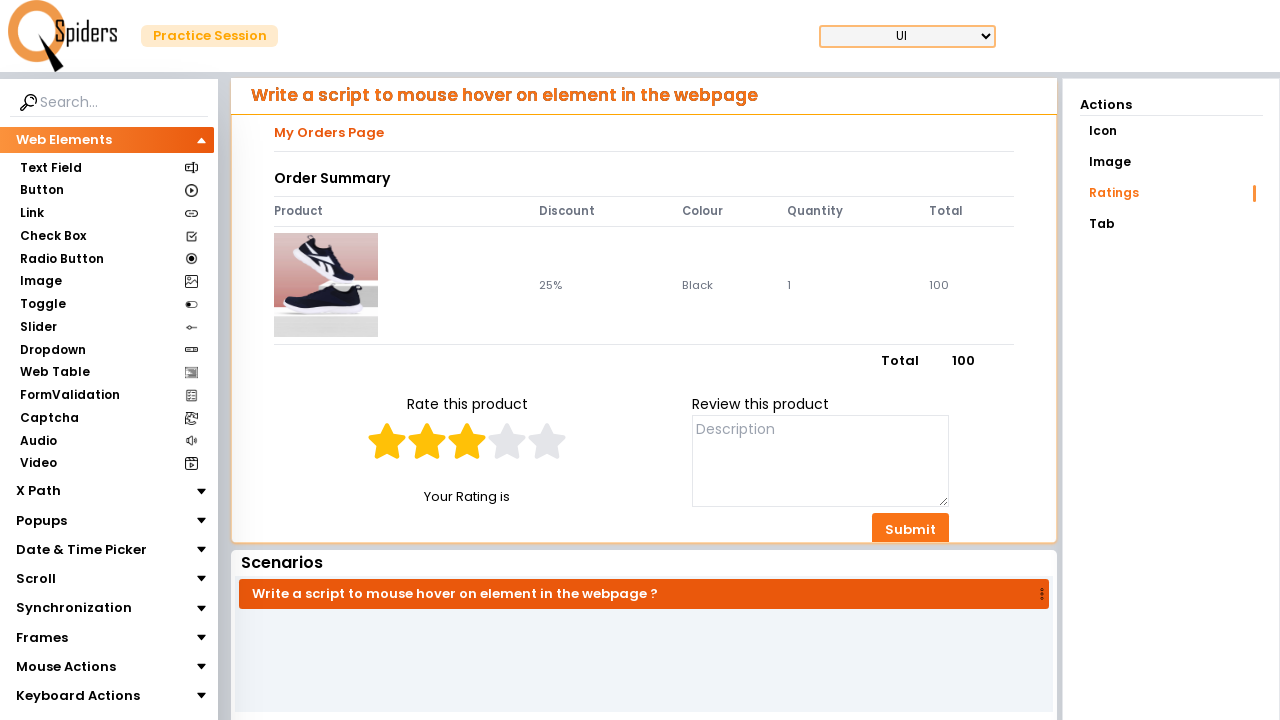

Clicked on the third rating element at (467, 441) on (//*[local-name()='svg' and @stroke='currentColor'])[3]
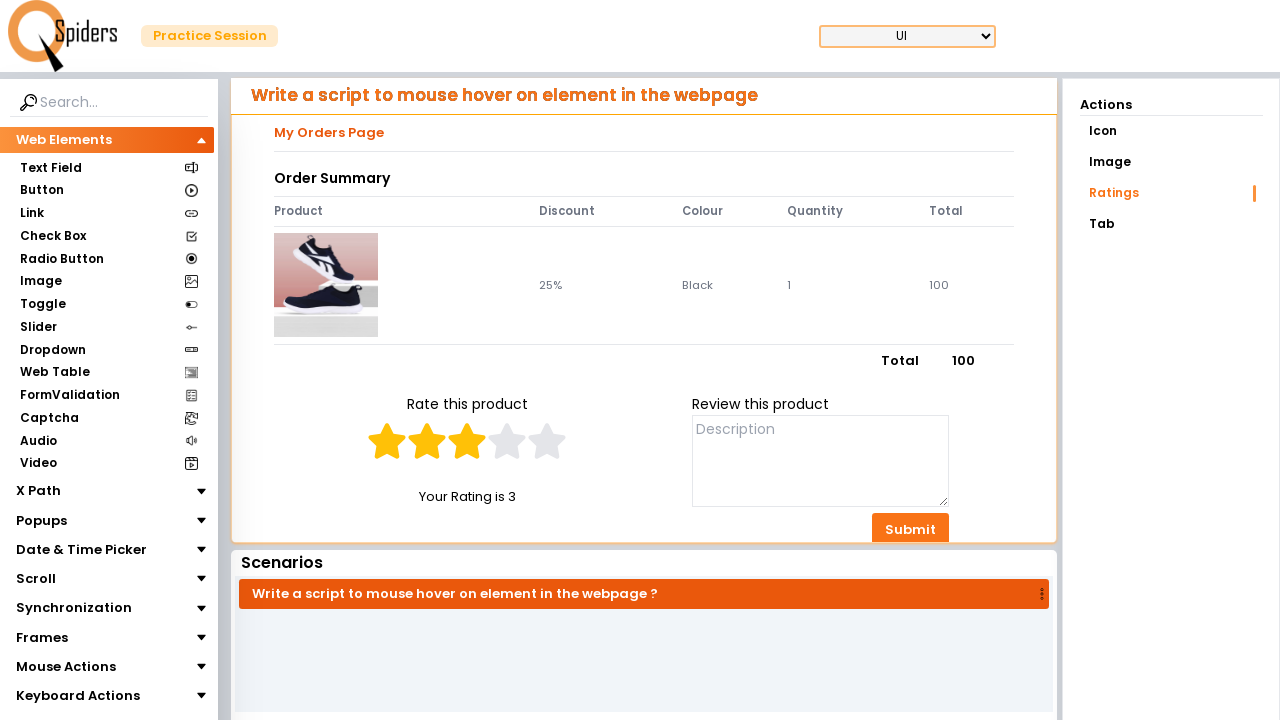

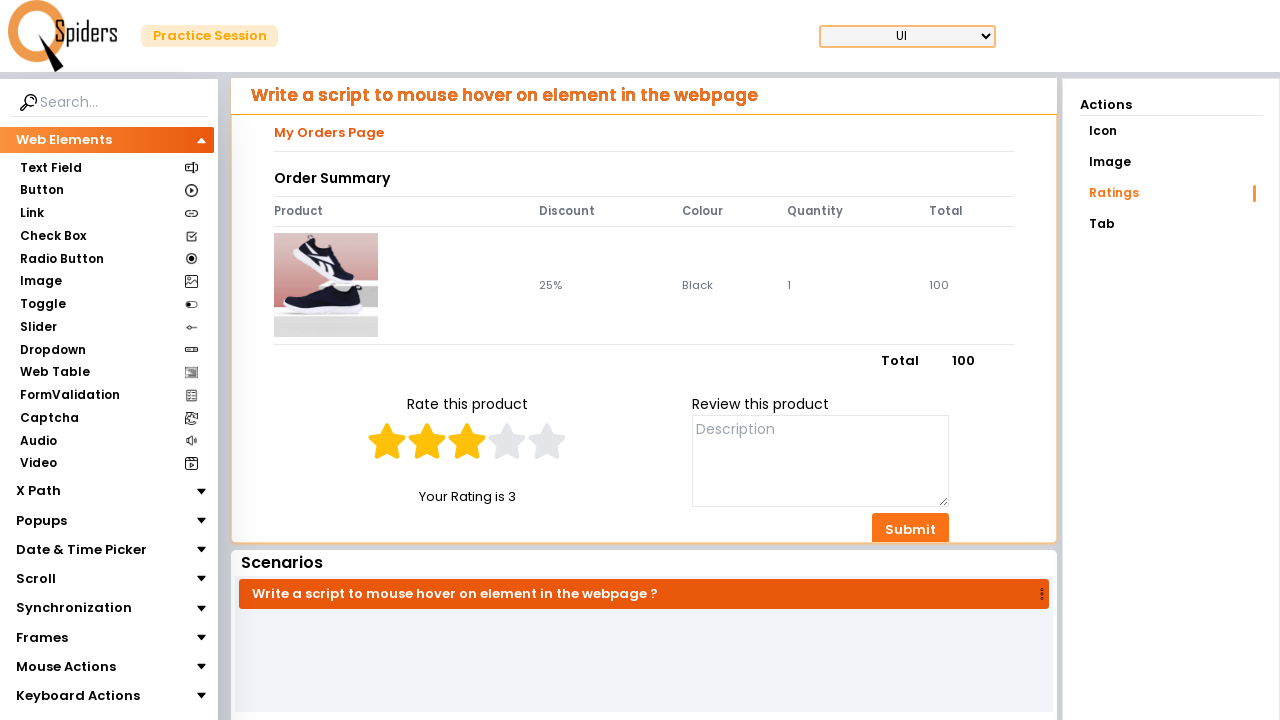